Tests a registration form by filling in first name, last name, and email fields, then submitting and verifying the success message

Starting URL: http://suninjuly.github.io/registration1.html

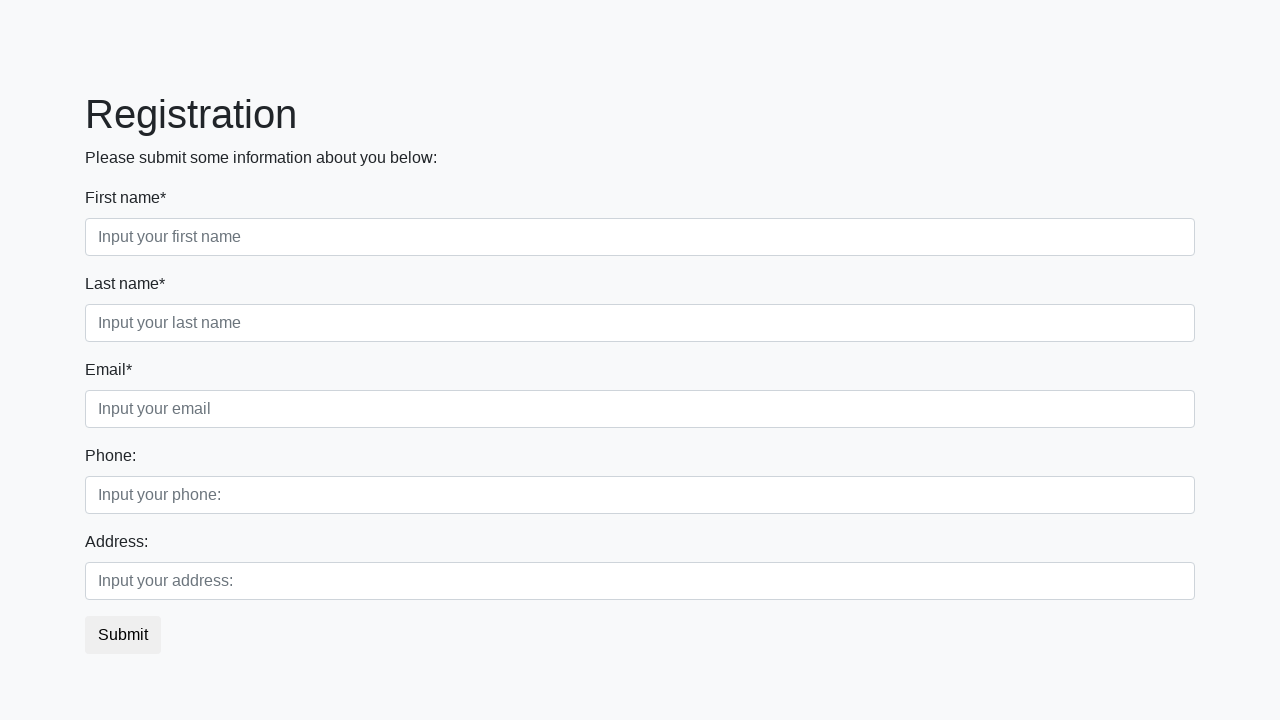

Filled first name field with 'Ivan' on div.first_block div:nth-of-type(1) input
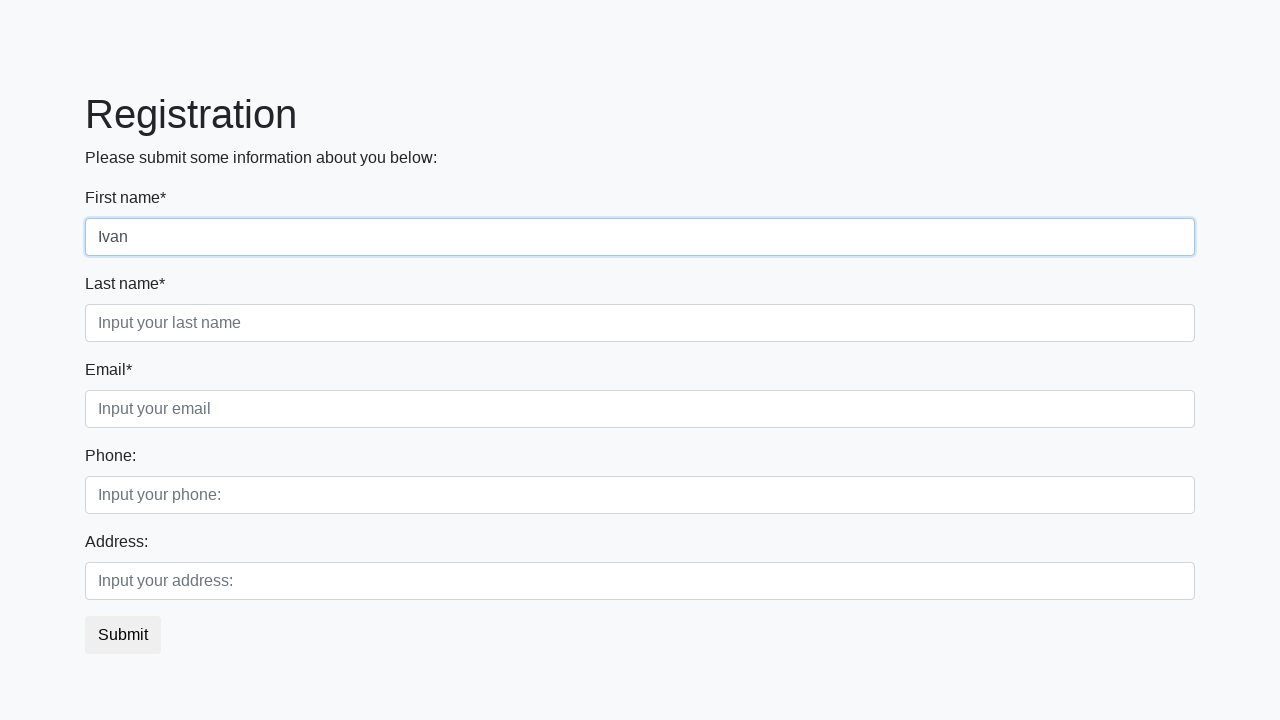

Filled last name field with 'Petrov' on div.first_block div:nth-of-type(2) input
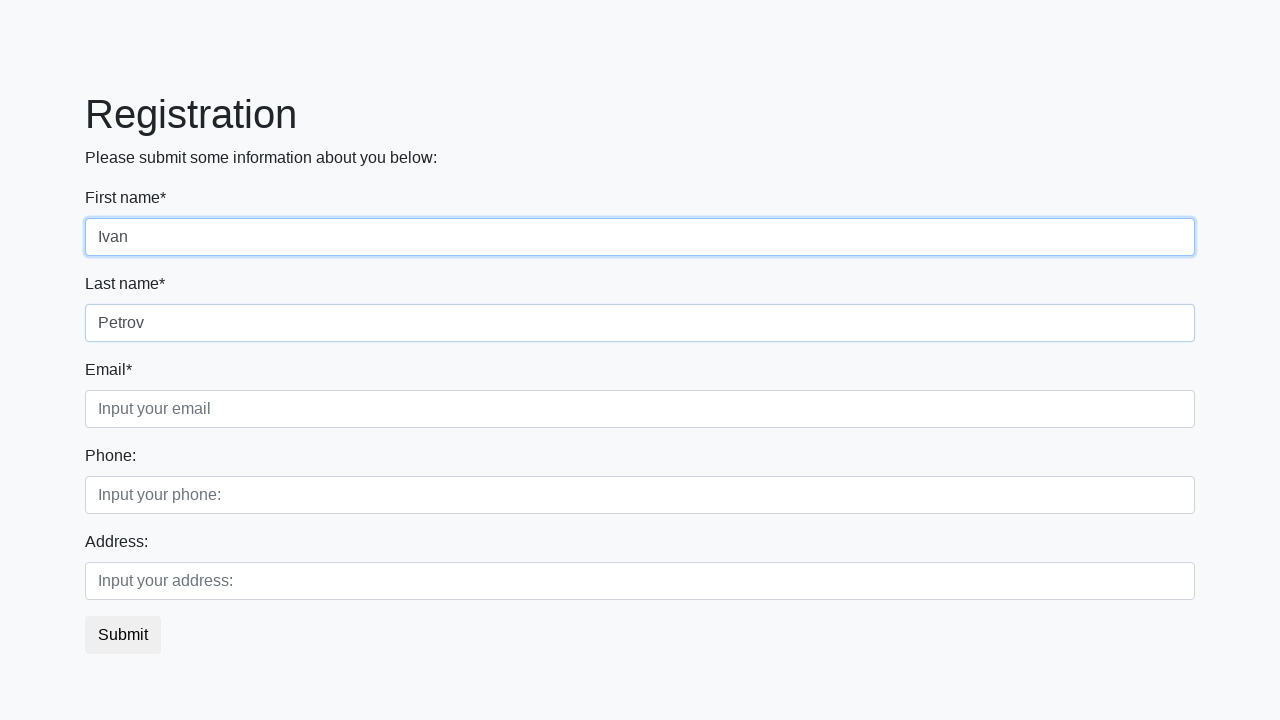

Filled email field with 'pochta@gmail.com' on div.first_block div:nth-of-type(3) input
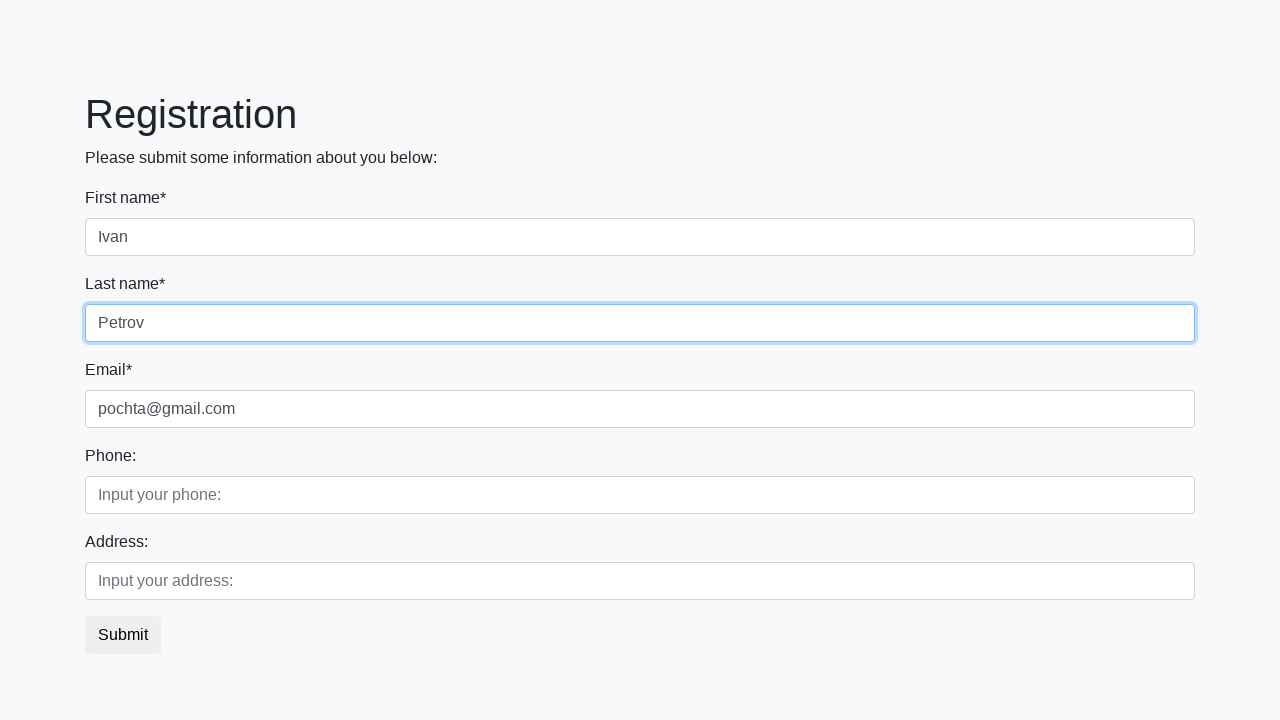

Clicked submit button to register at (123, 635) on button.btn
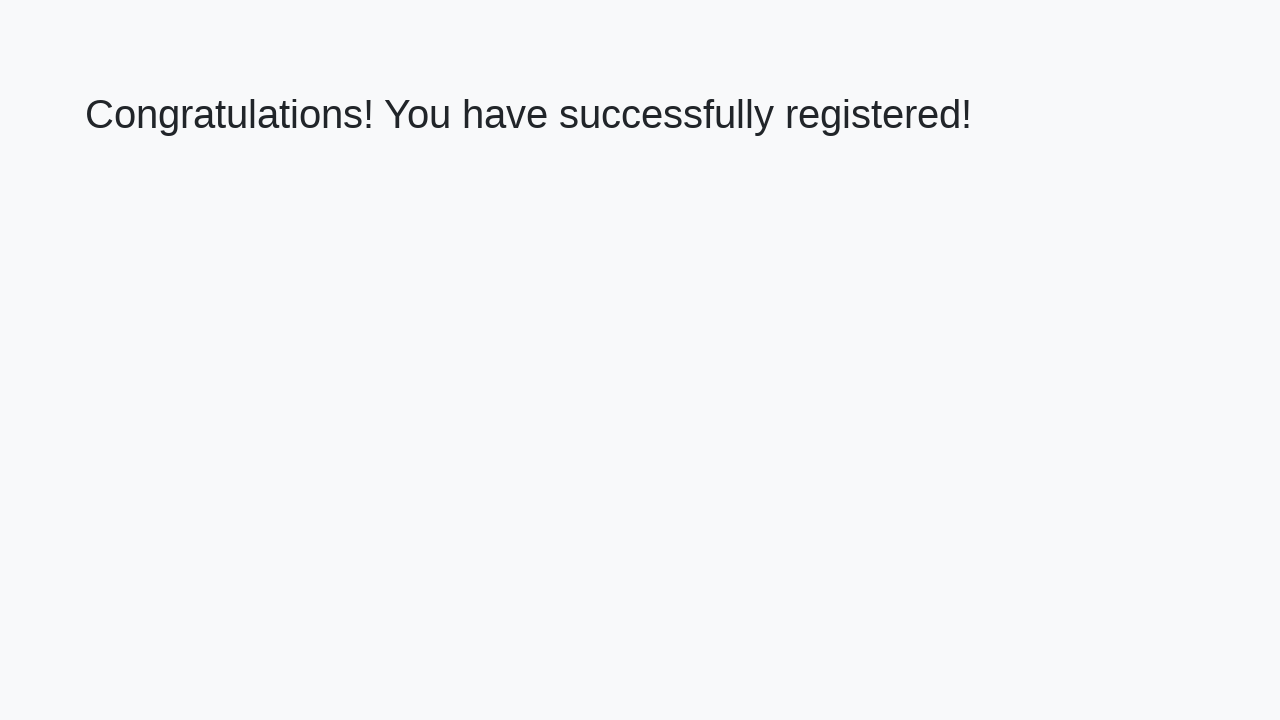

Success message appeared
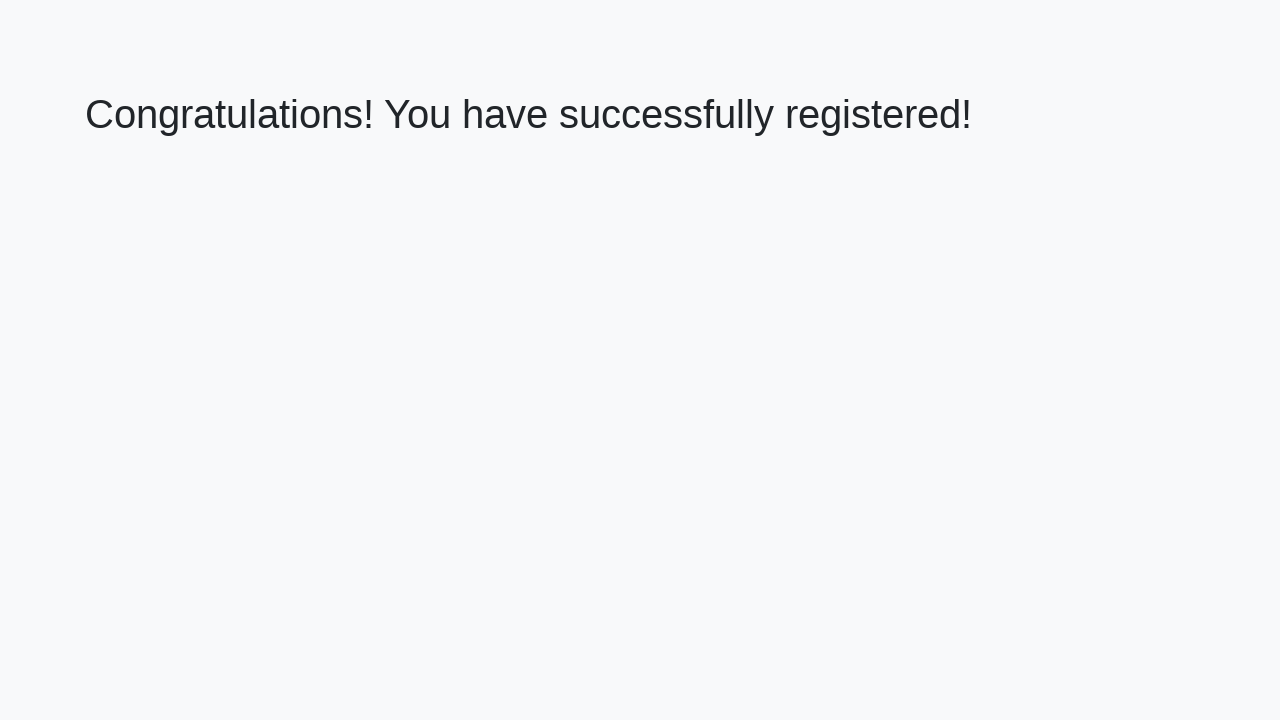

Retrieved success message: 'Congratulations! You have successfully registered!'
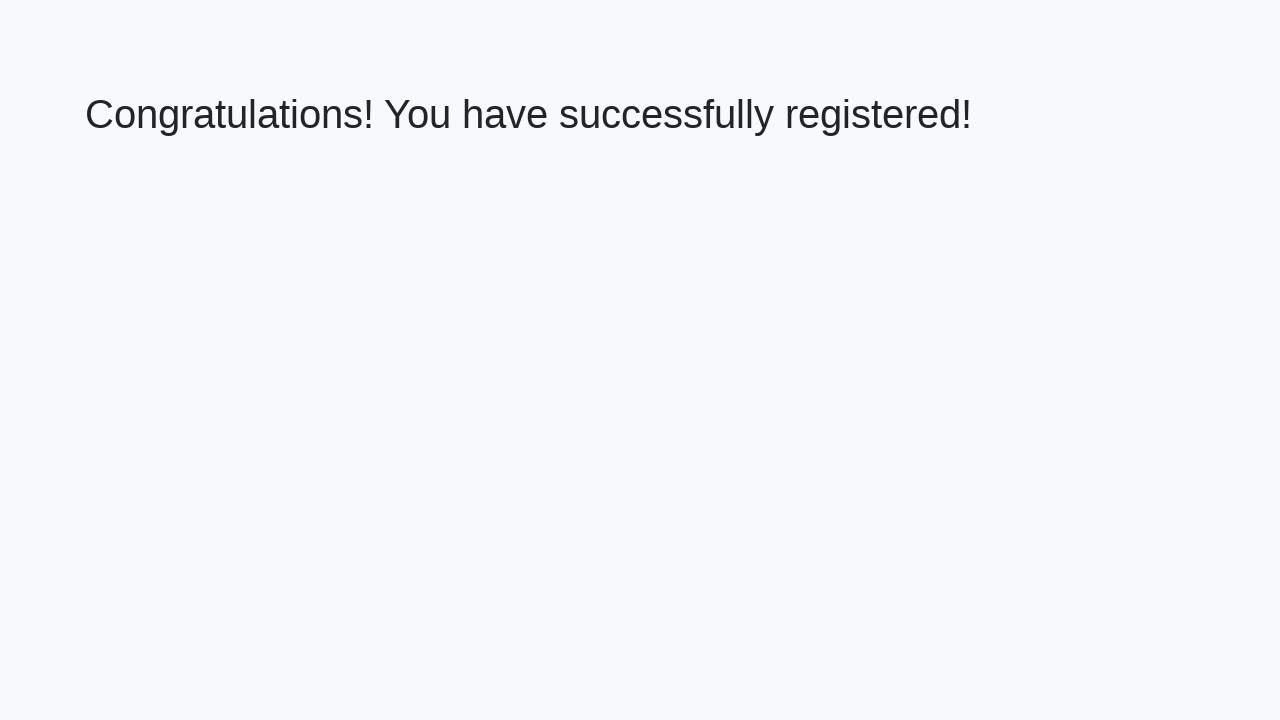

Verified success message matches expected text
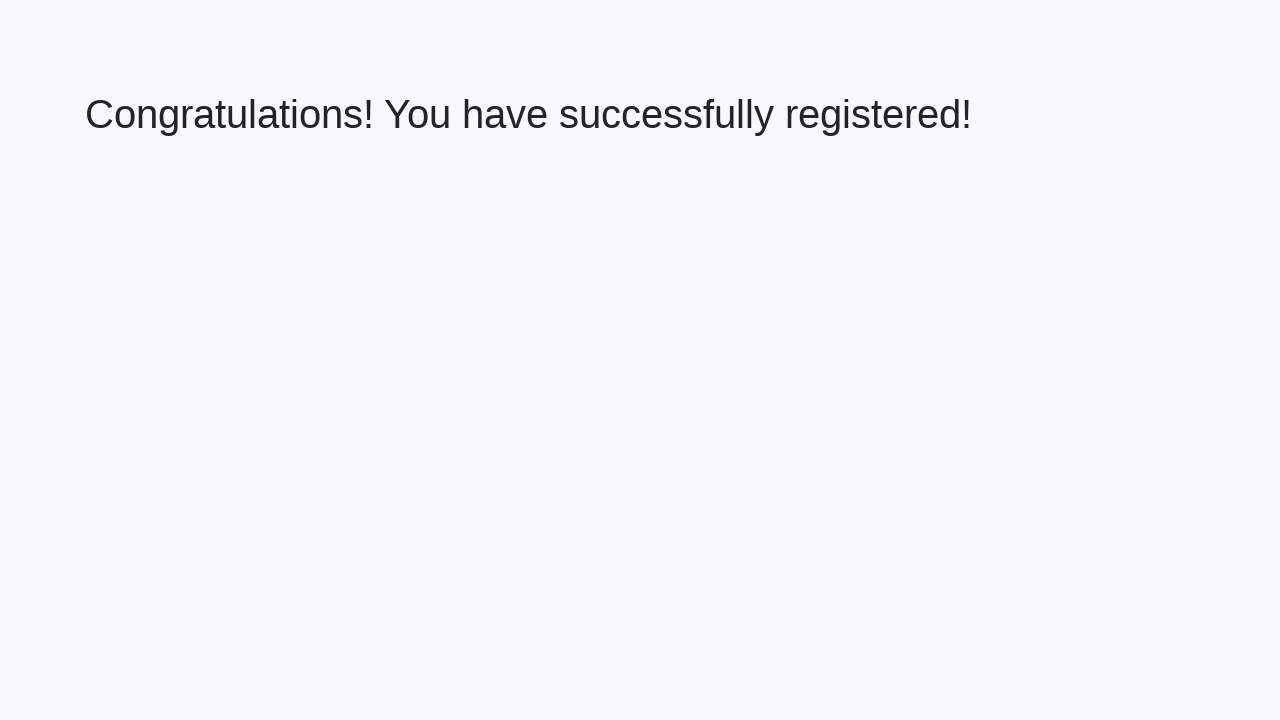

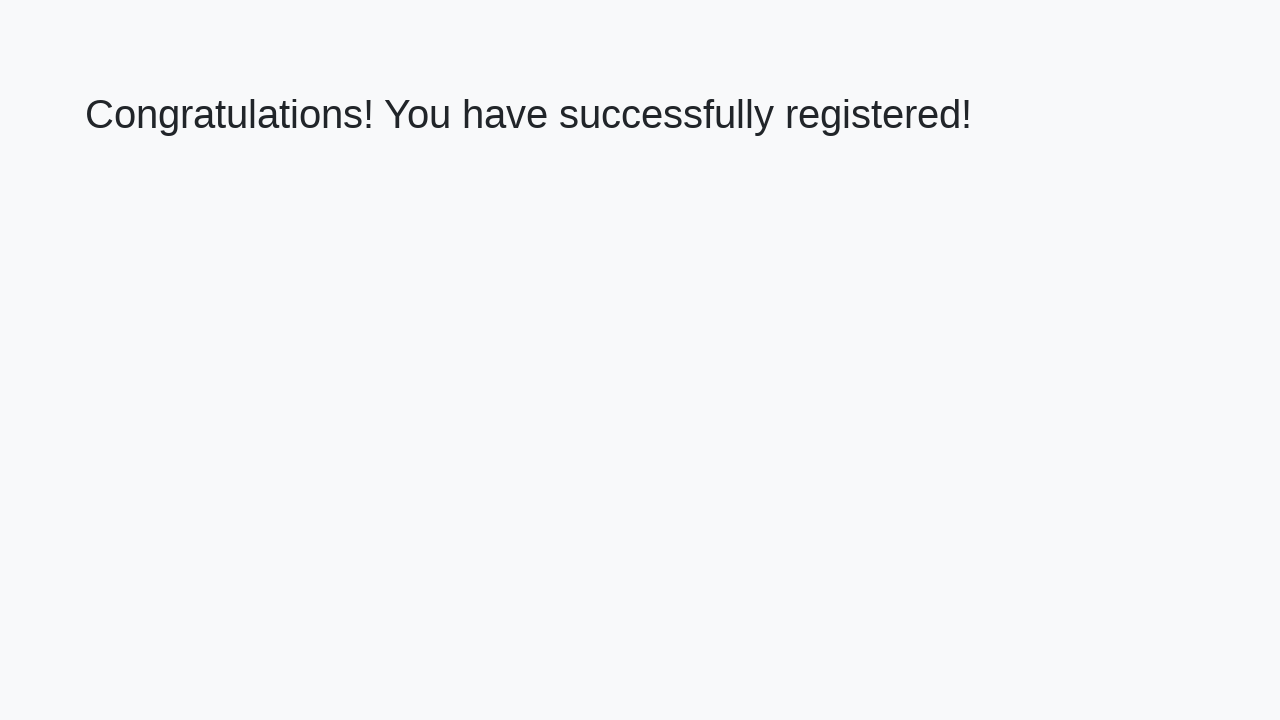